Verifies the OrangeHRM application is accessible by checking the page title, login form visibility, and that the username input field is interactive.

Starting URL: https://opensource-demo.orangehrmlive.com

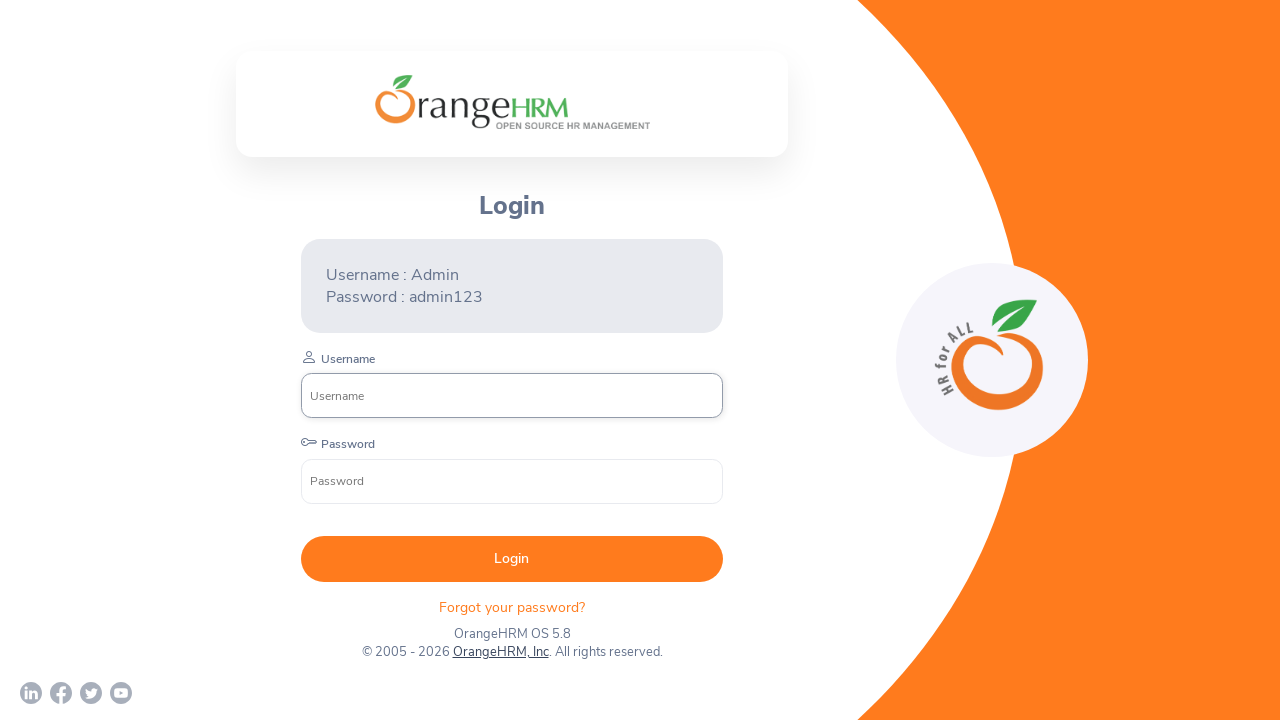

Verified page title contains 'OrangeHRM'
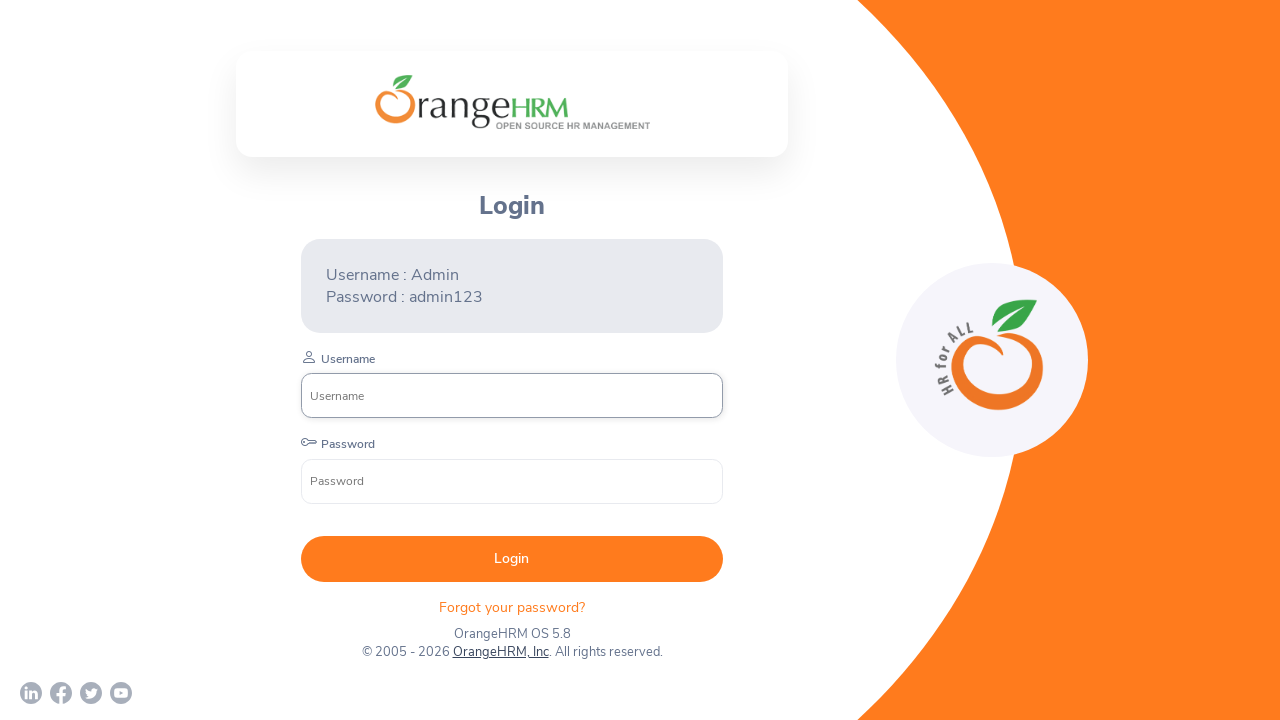

Verified username input field is visible
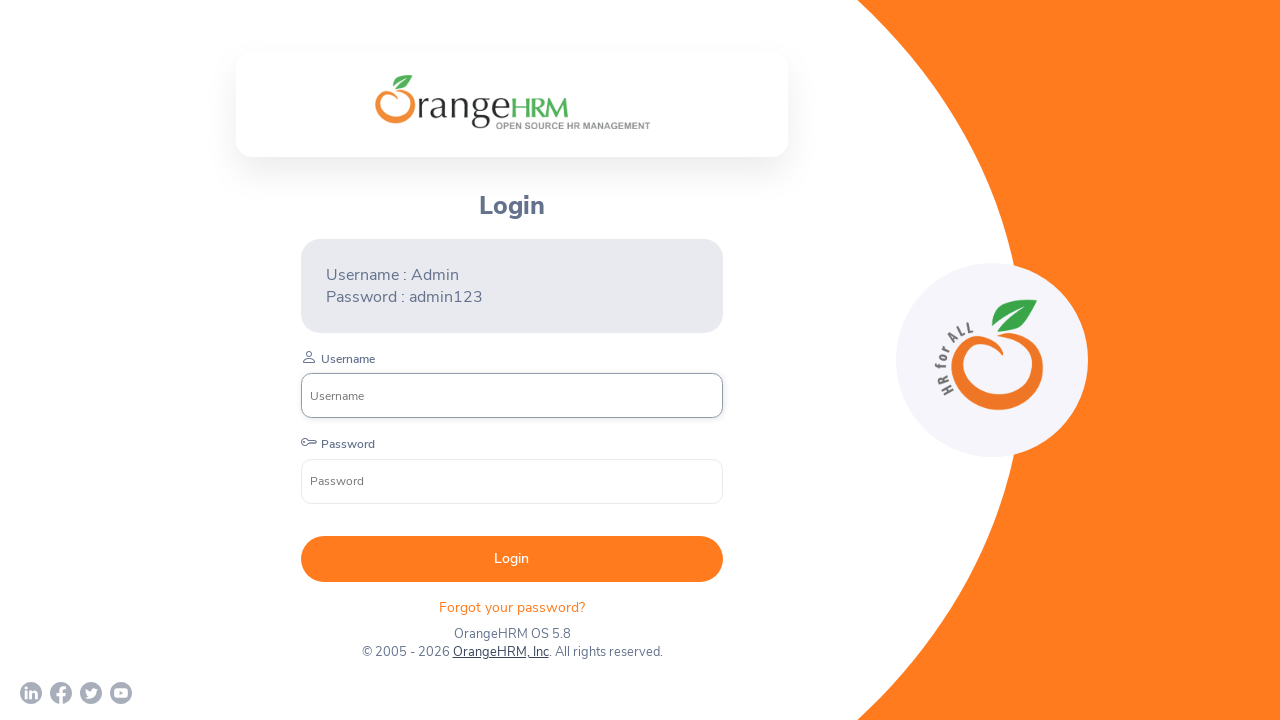

Filled username field with 'test' to verify interactivity on input[name="username"]
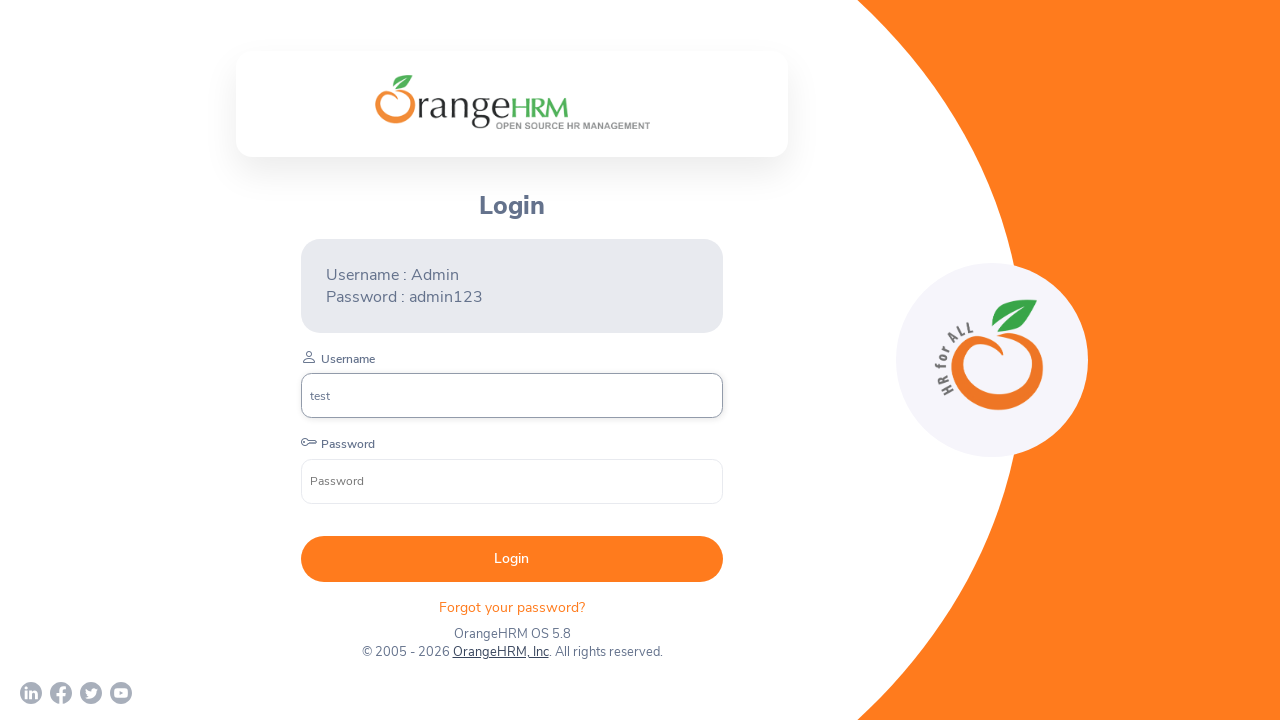

Verified username field contains 'test'
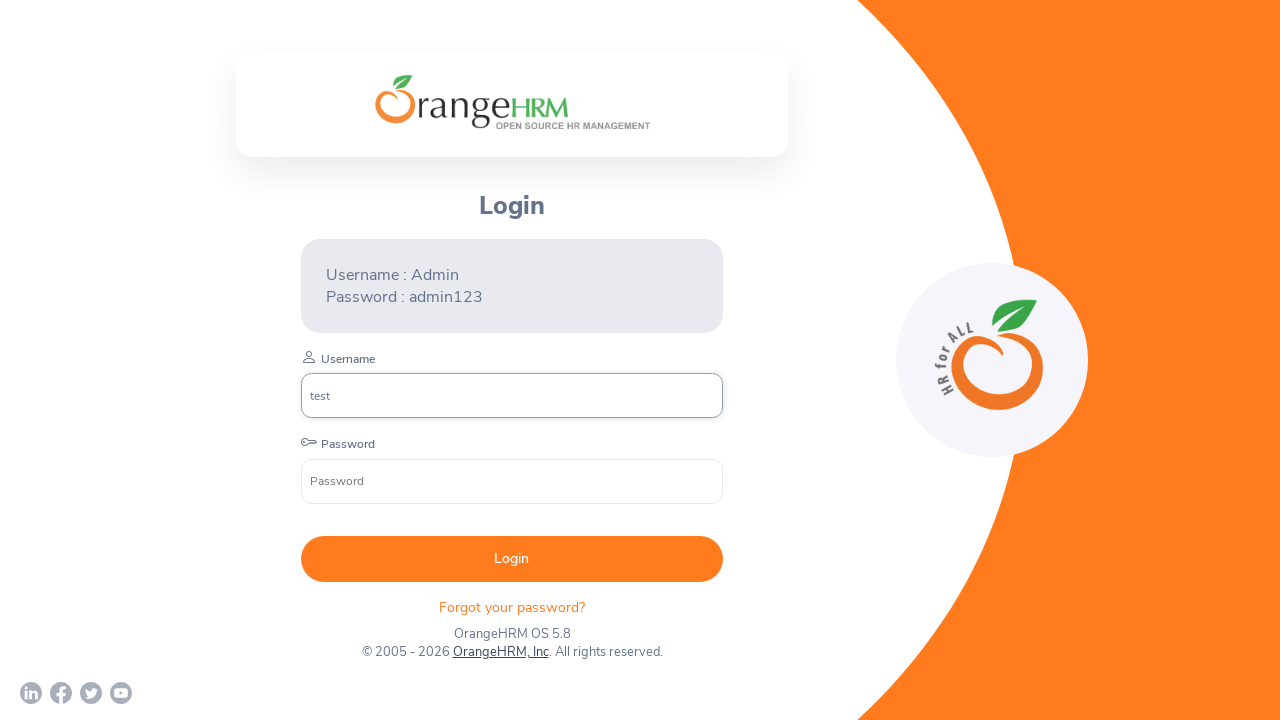

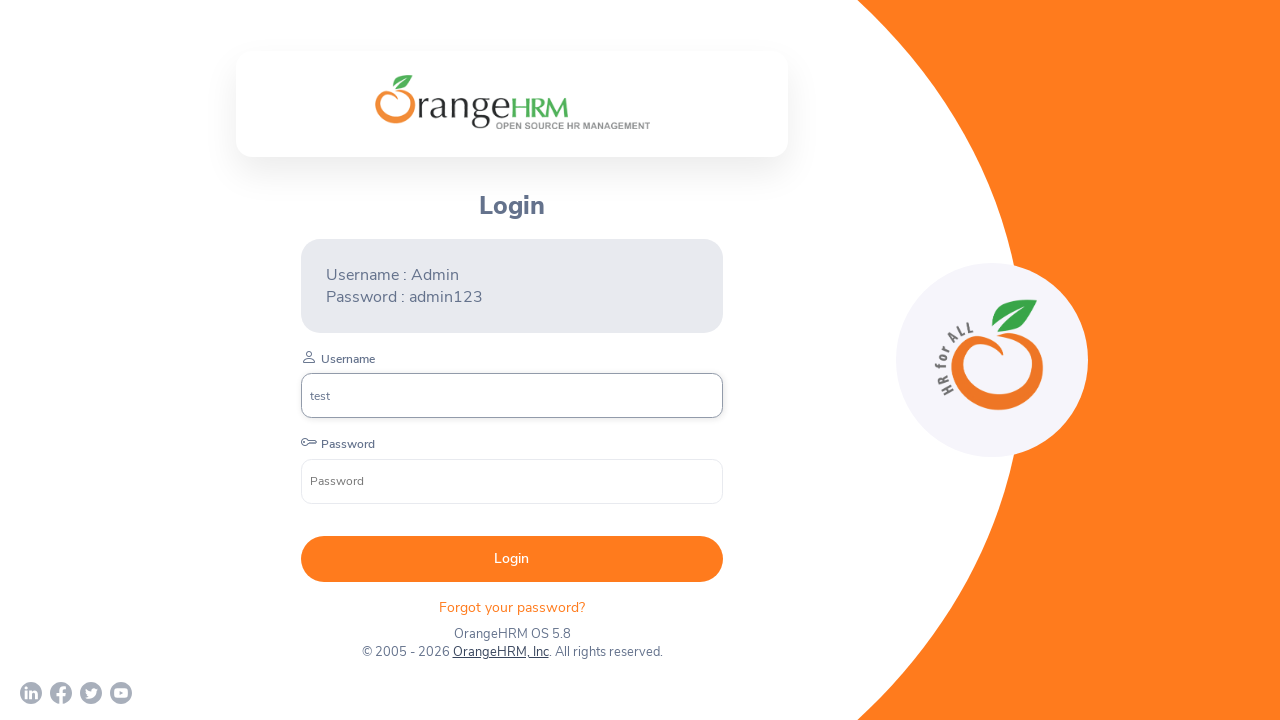